Tests drag and drop functionality on jQuery UI demo page by dragging an element and dropping it onto a target area

Starting URL: https://jqueryui.com/droppable/

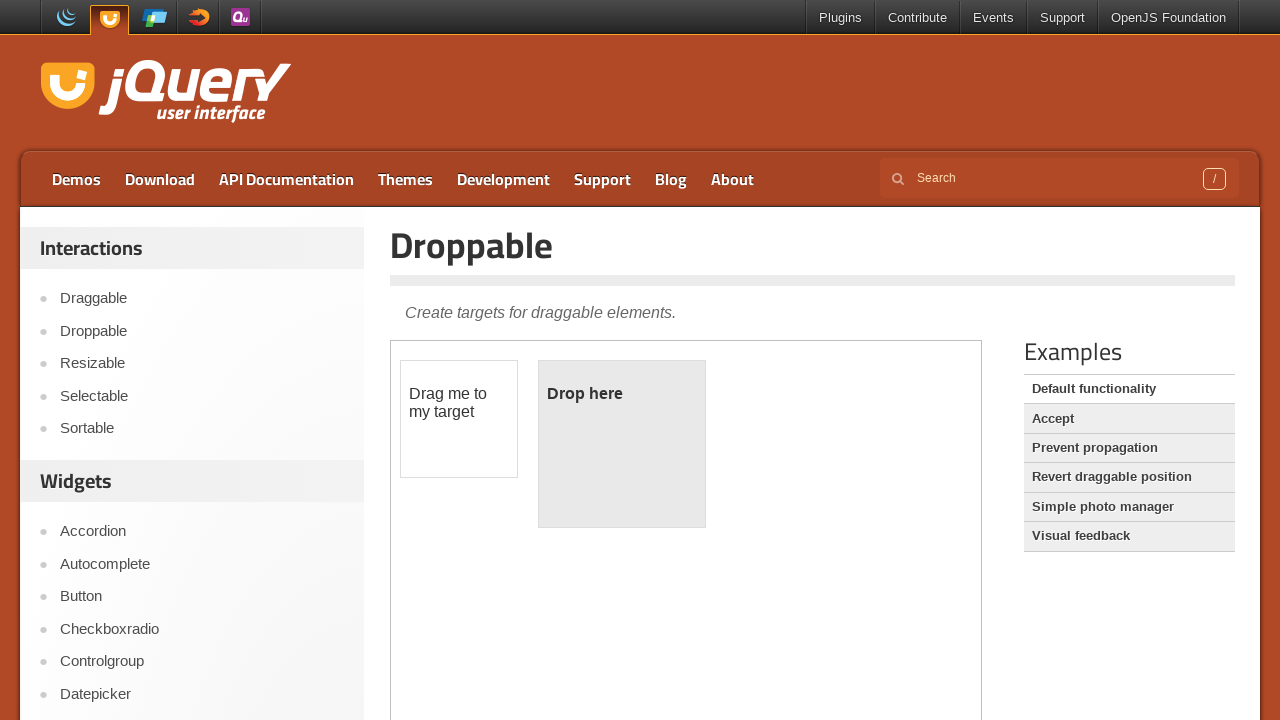

Located iframe containing drag and drop demo
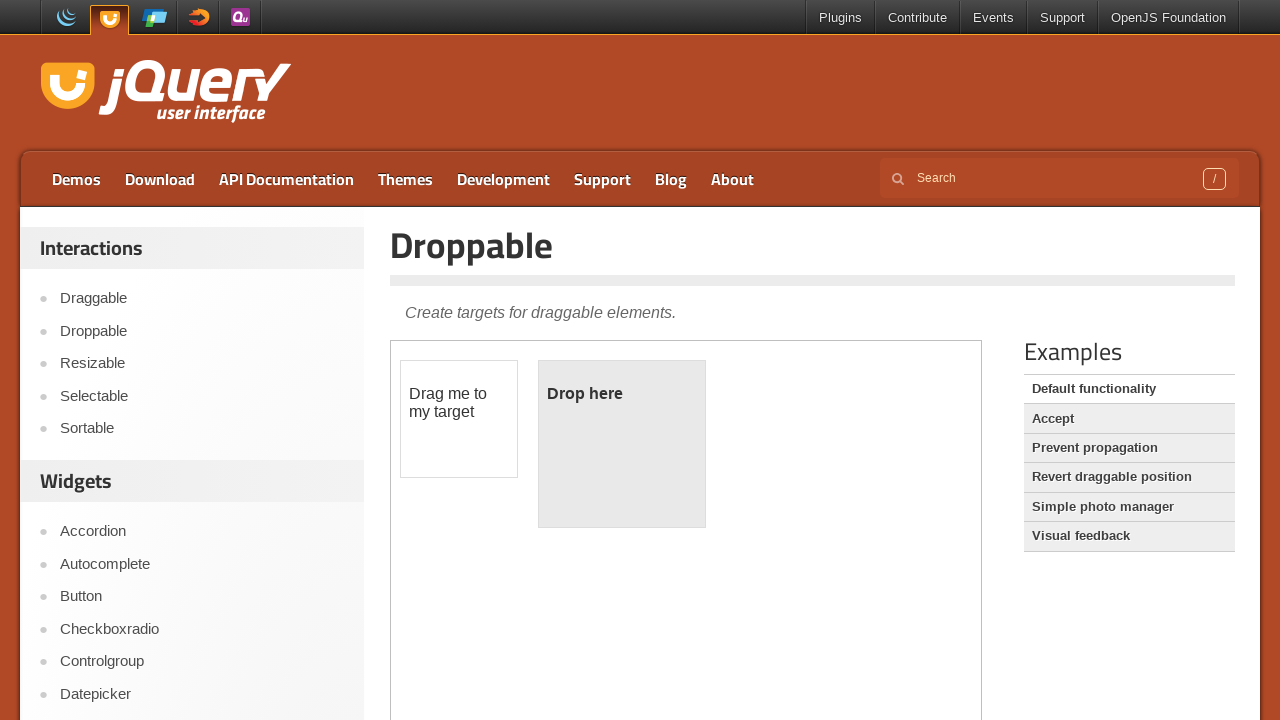

Set frame context to iframe
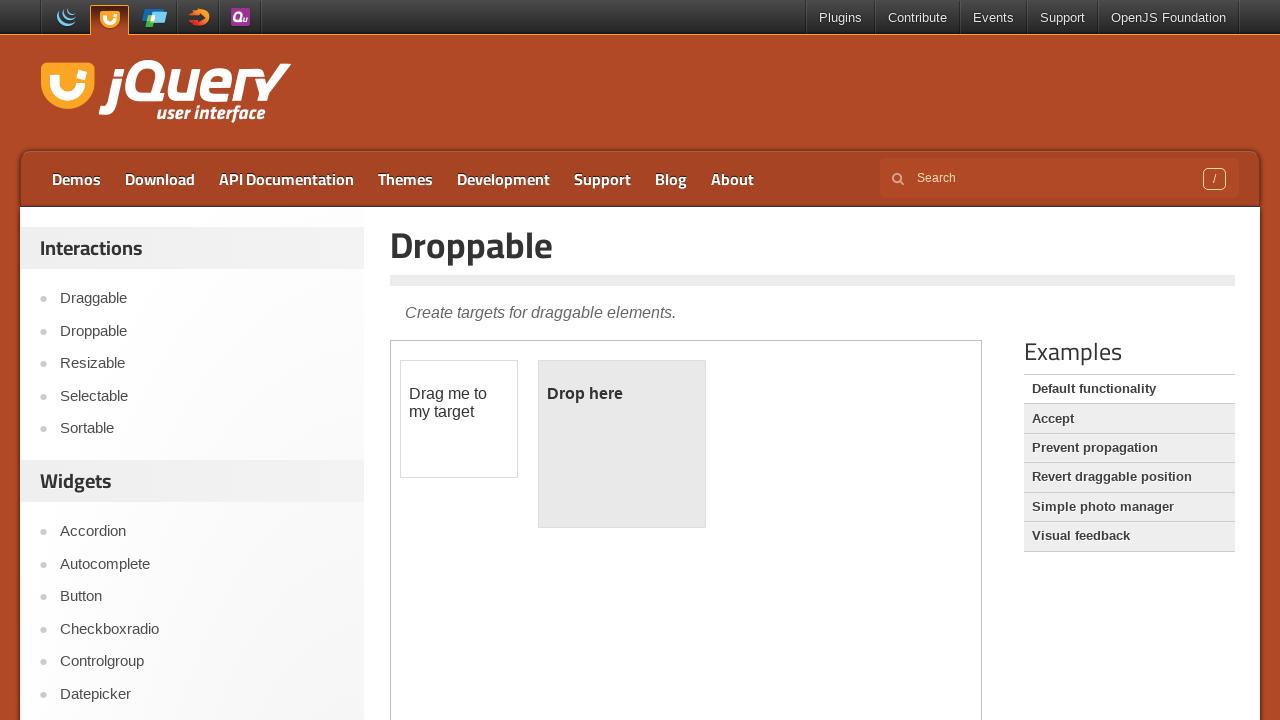

Located draggable element with id 'draggable'
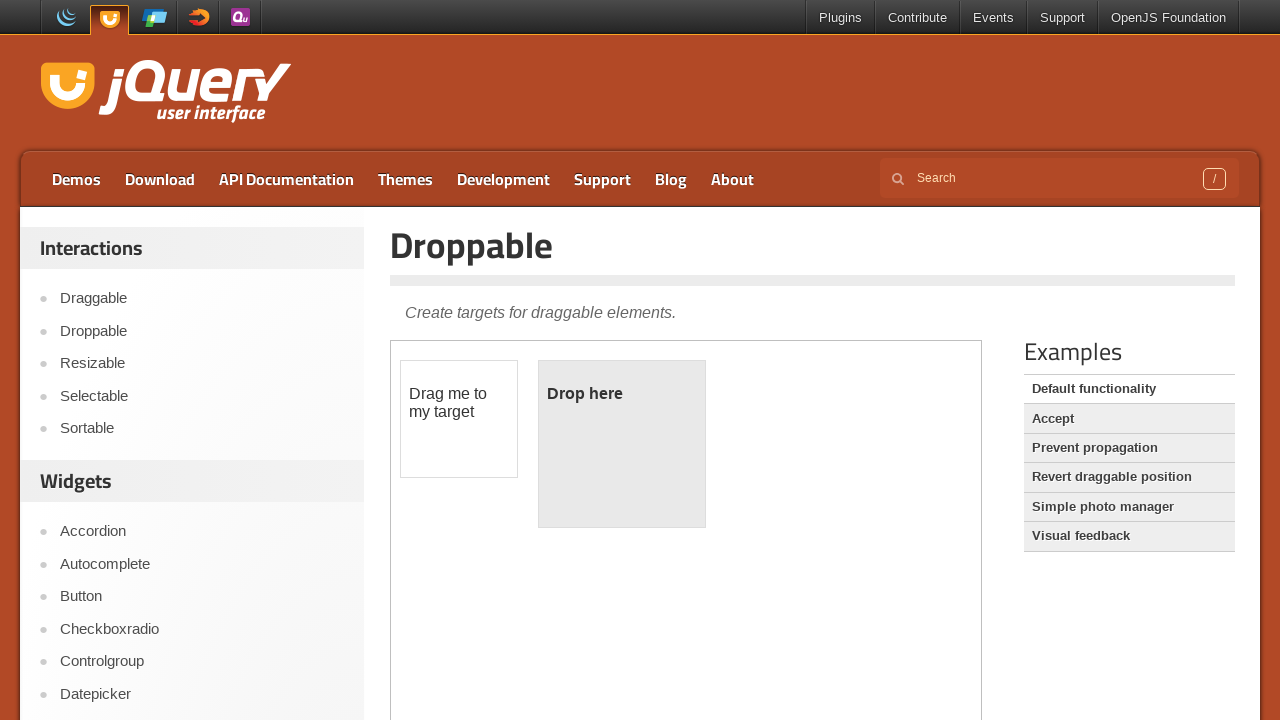

Located droppable target element with id 'droppable'
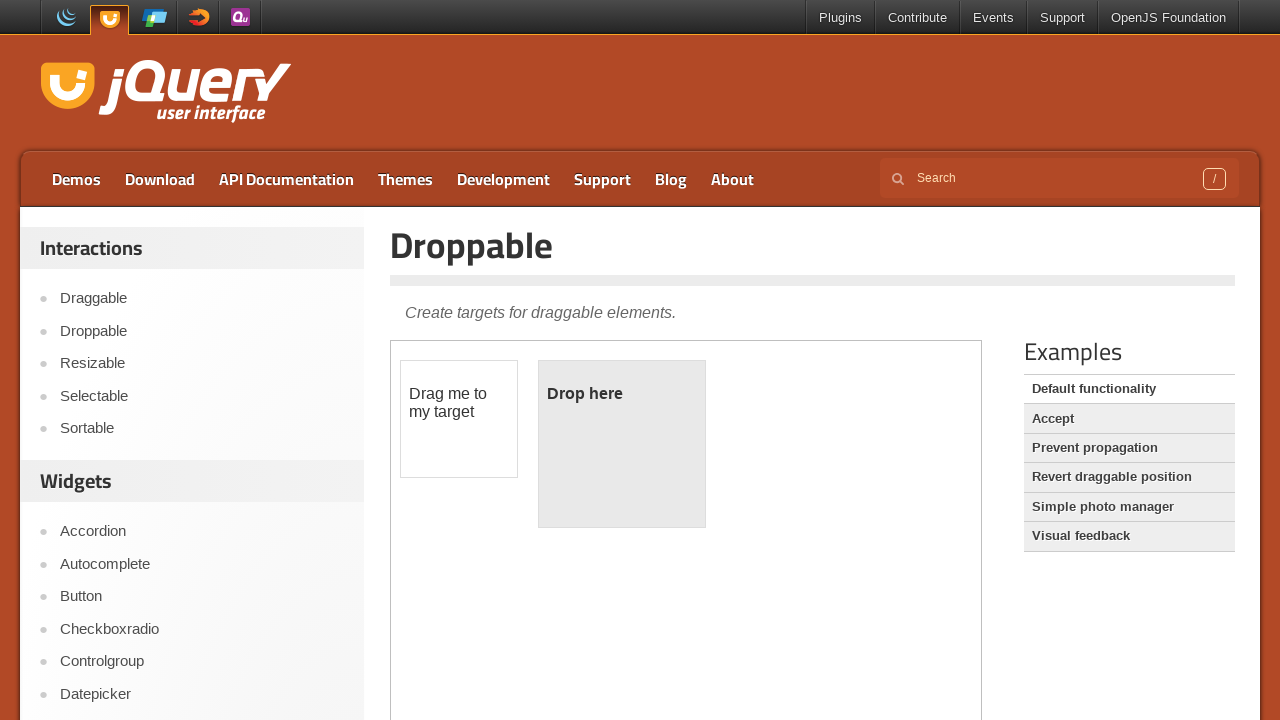

Dragged draggable element onto droppable target area at (622, 444)
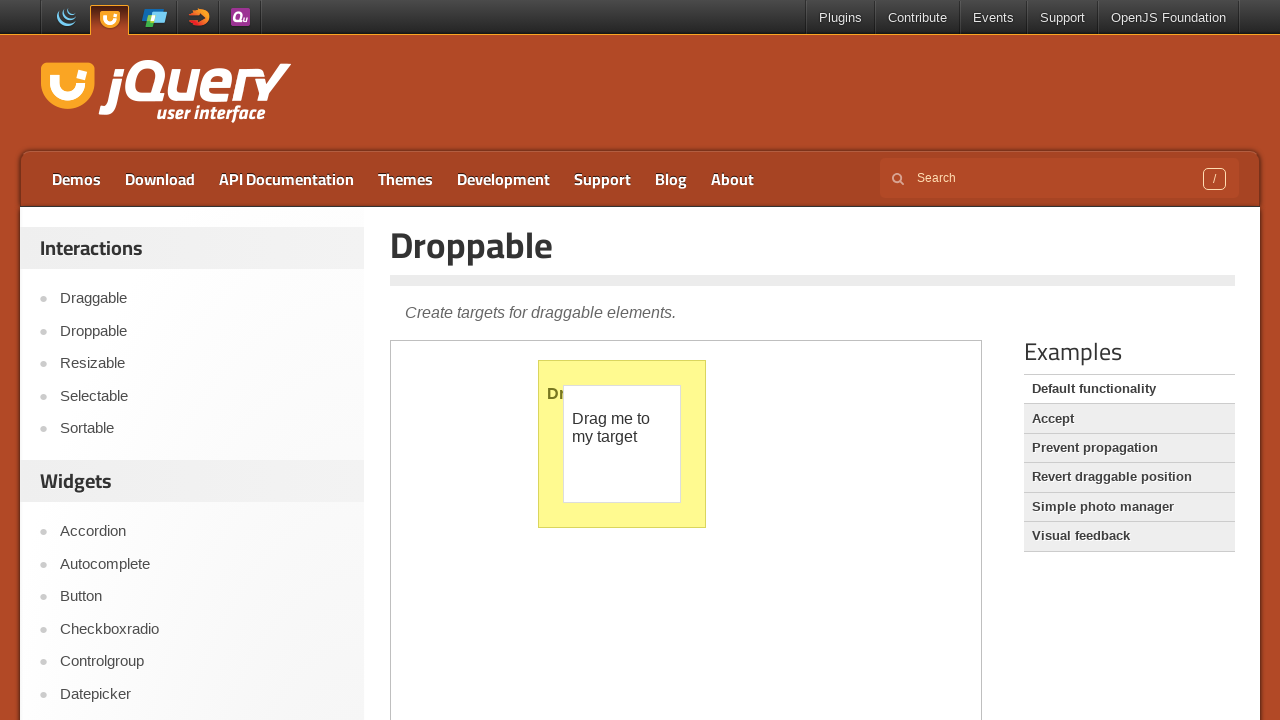

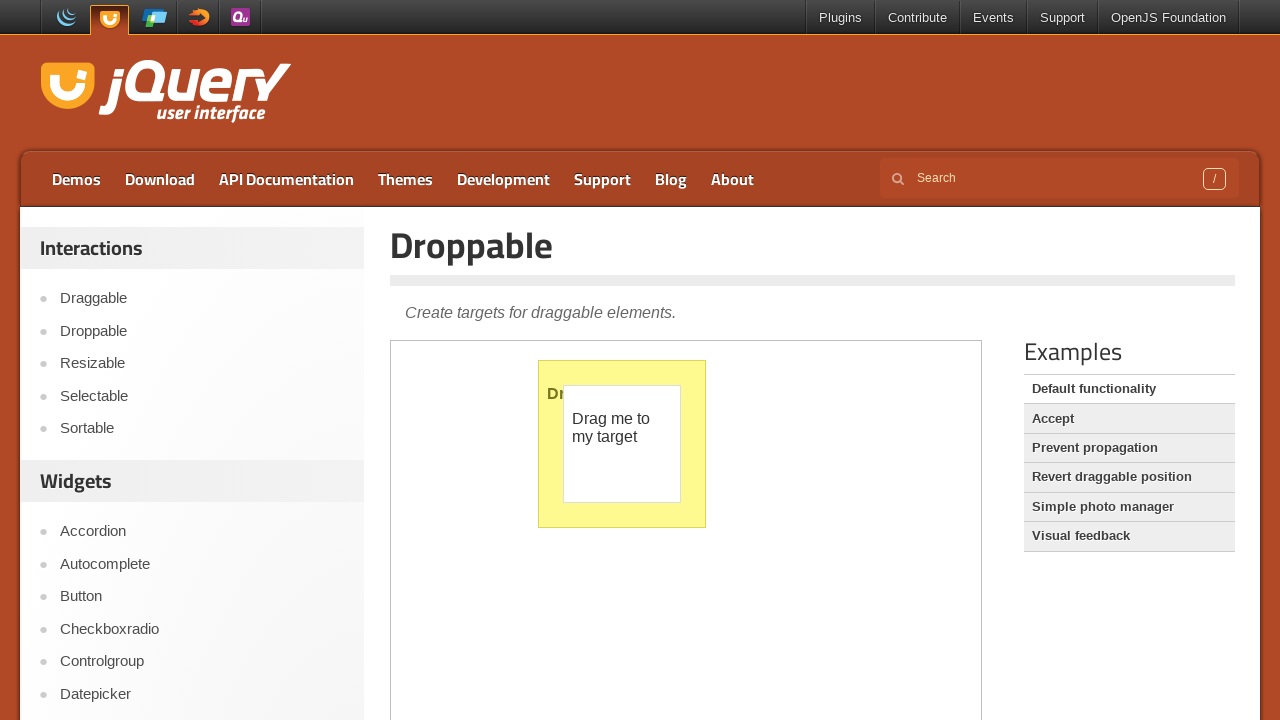